Tests opening a child window by clicking a document link and verifying content loads in the new page

Starting URL: https://www.rahulshettyacademy.com/loginpagePractise/

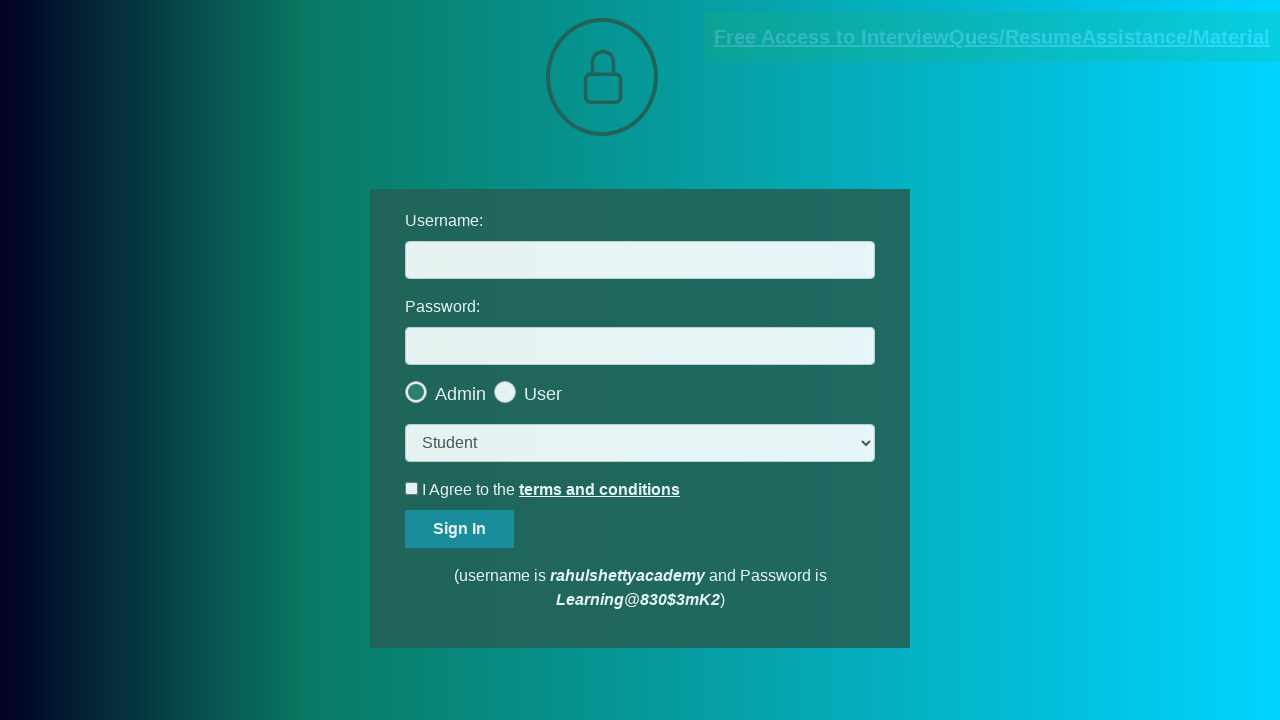

Clicked document request link to open child window at (992, 37) on [href*='documents-request']
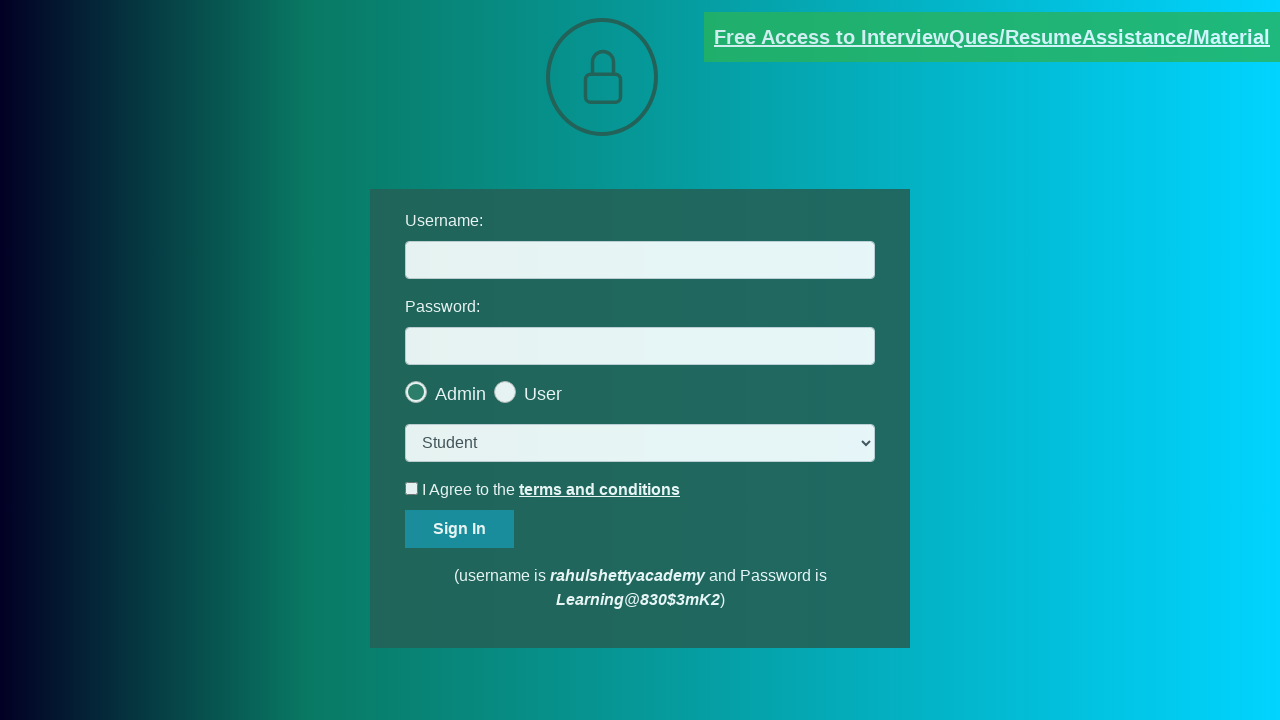

Child window opened and retrieved
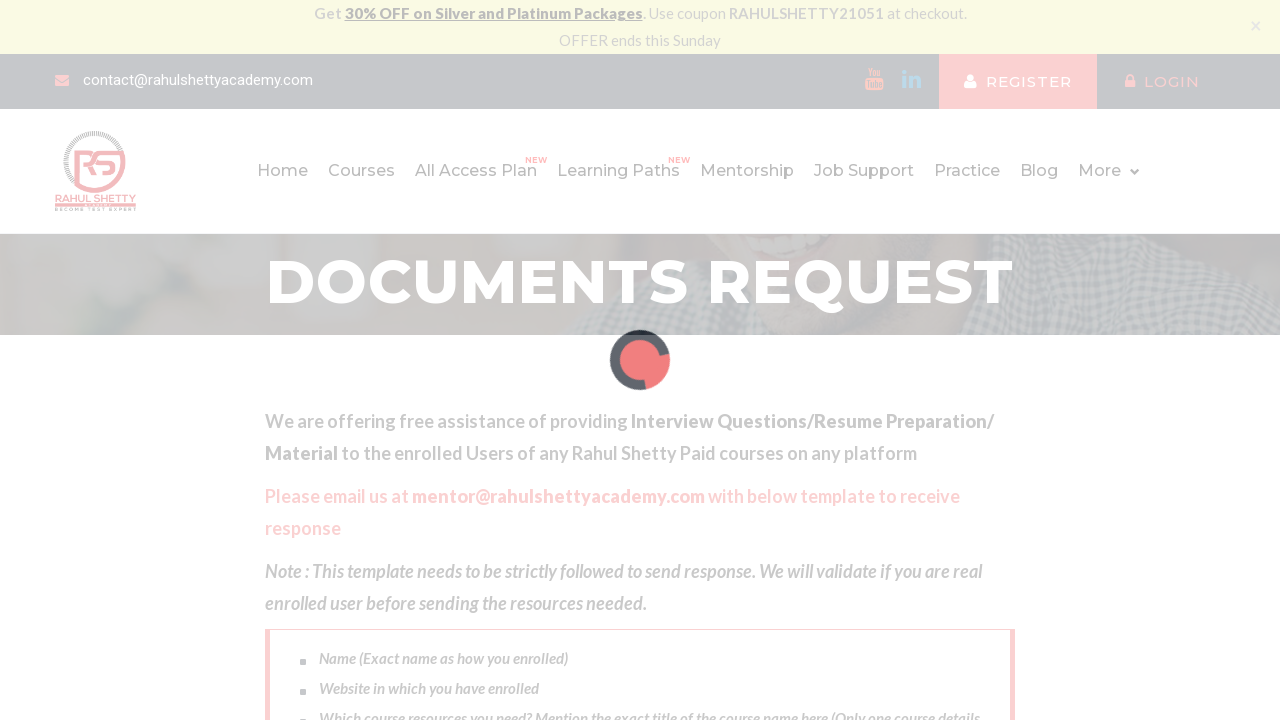

Content loaded in child window - red element appeared
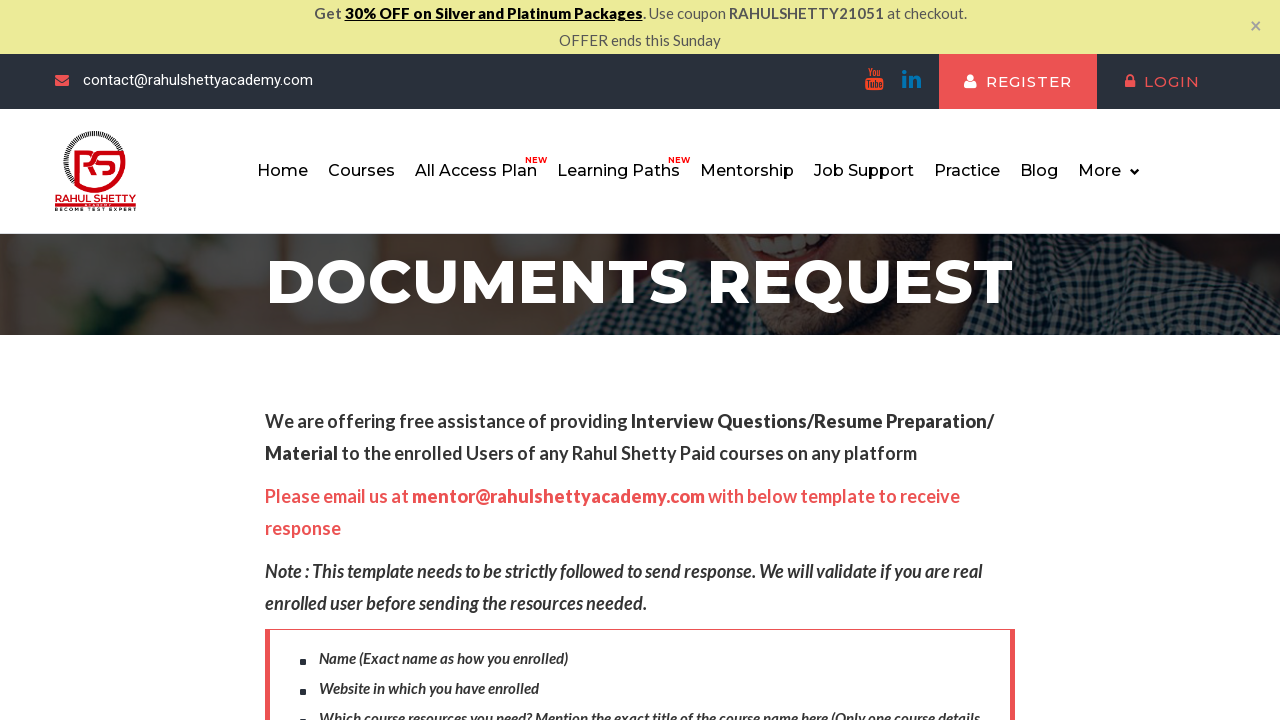

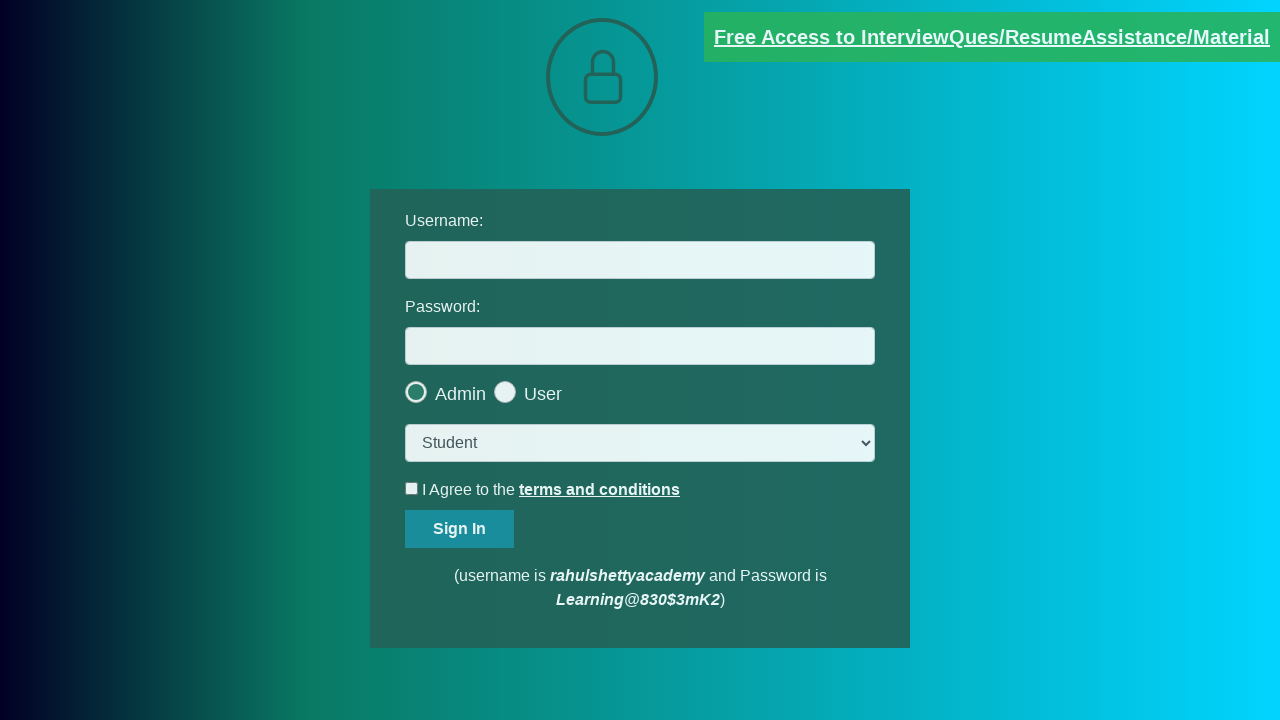